Tests selecting a language from a dropdown menu and verifying the selection is displayed correctly after form submission

Starting URL: https://www.qa-practice.com/elements/select/single_select

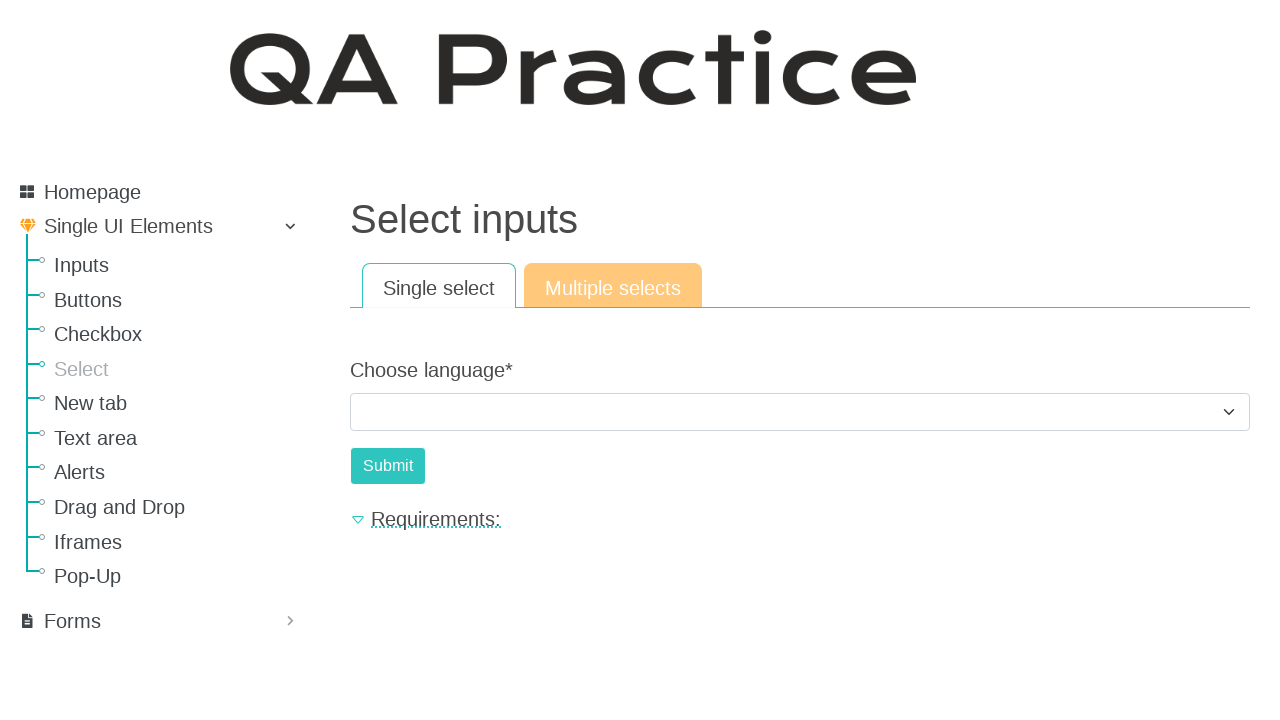

Selected 'Python' from the language dropdown on #id_choose_language
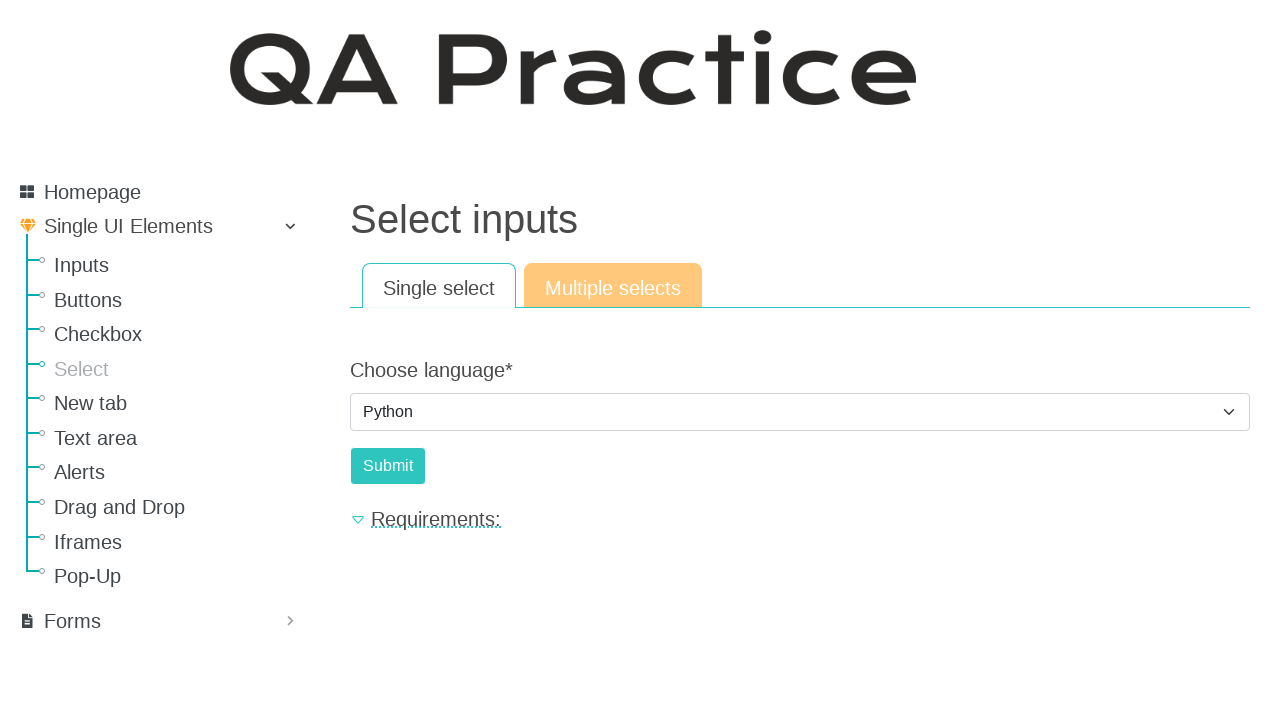

Clicked the submit button at (388, 466) on #submit-id-submit
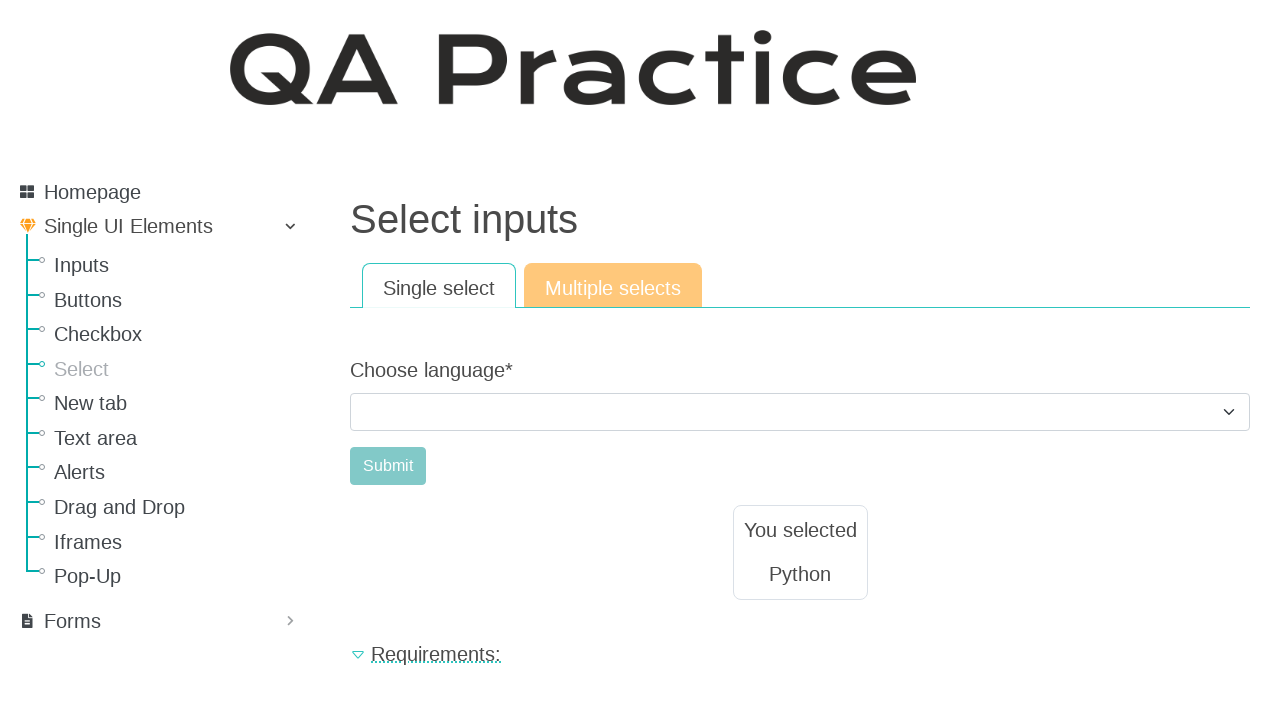

Result text appeared after form submission, verifying the language selection was successful
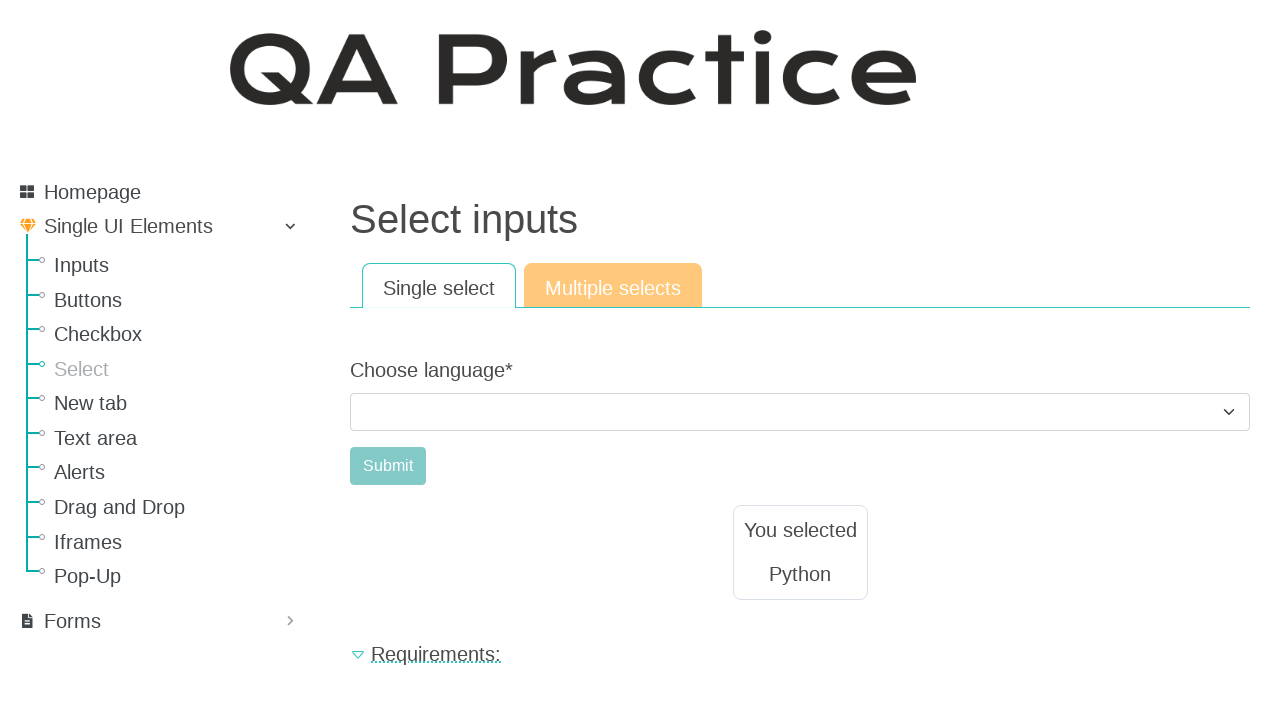

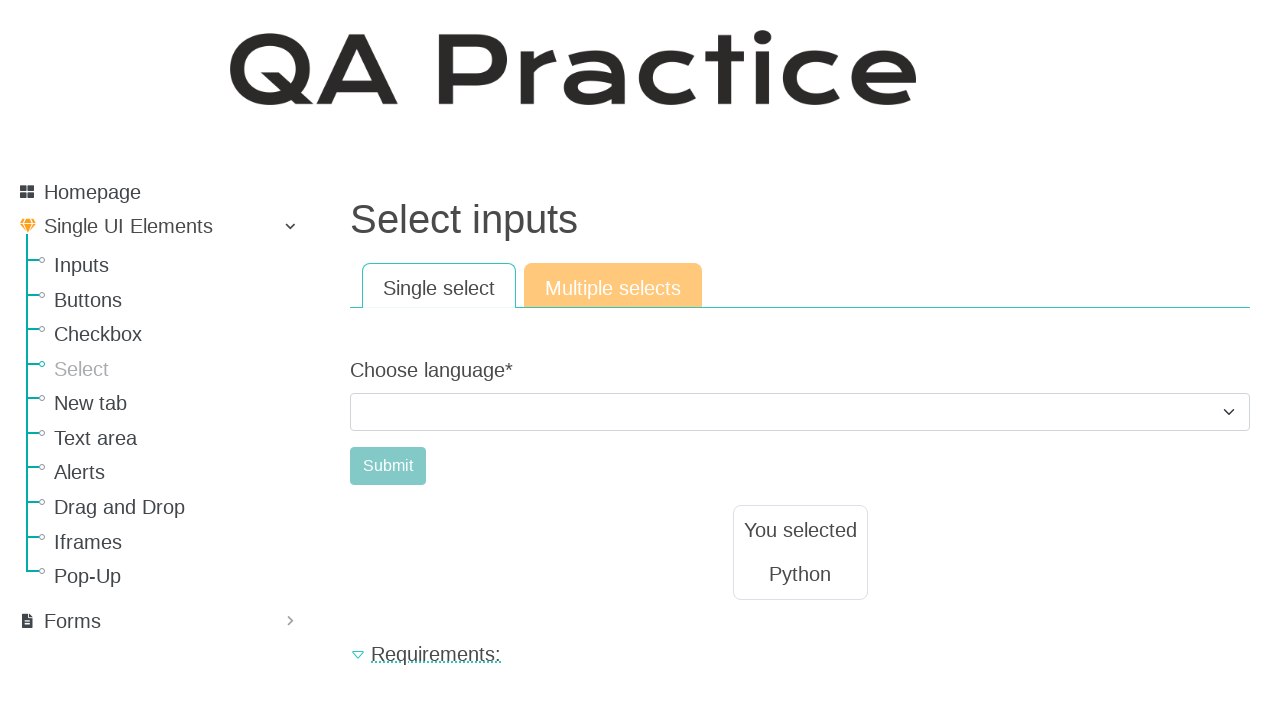